Navigates to PolicyBazaar website homepage and verifies it loads successfully

Starting URL: https://www.policybazaar.com/

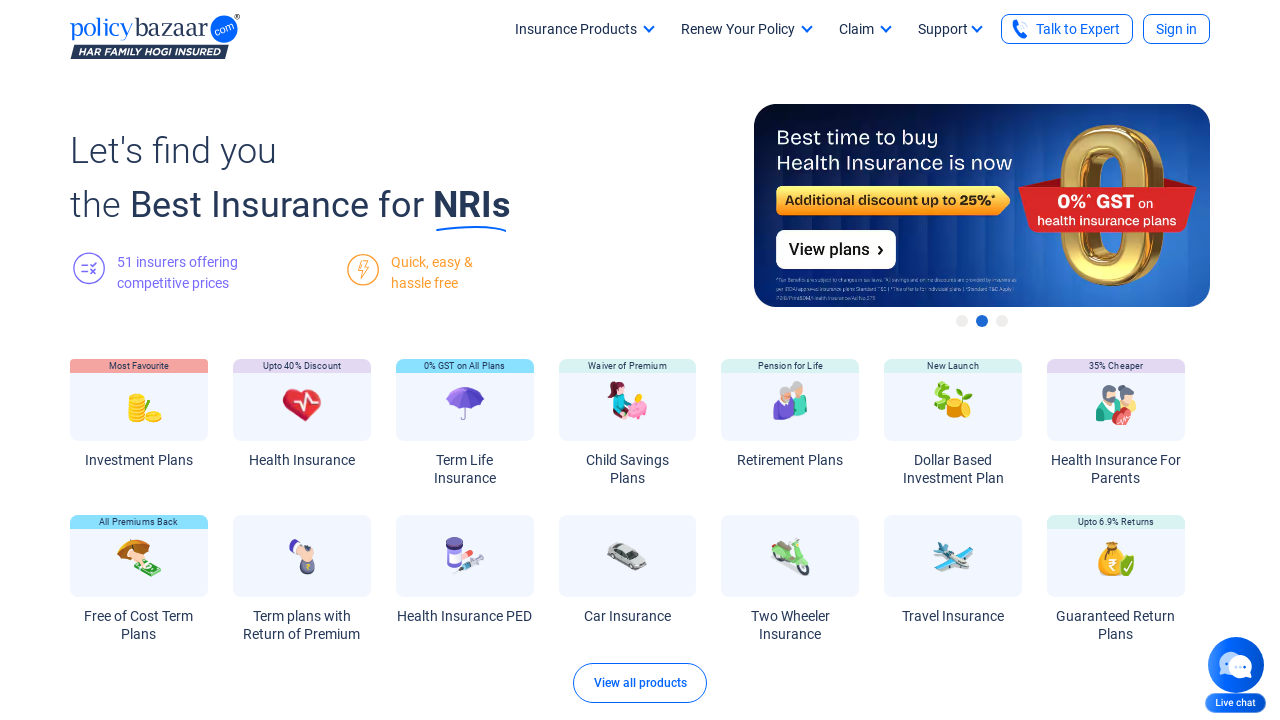

Waited for page to reach domcontentloaded state
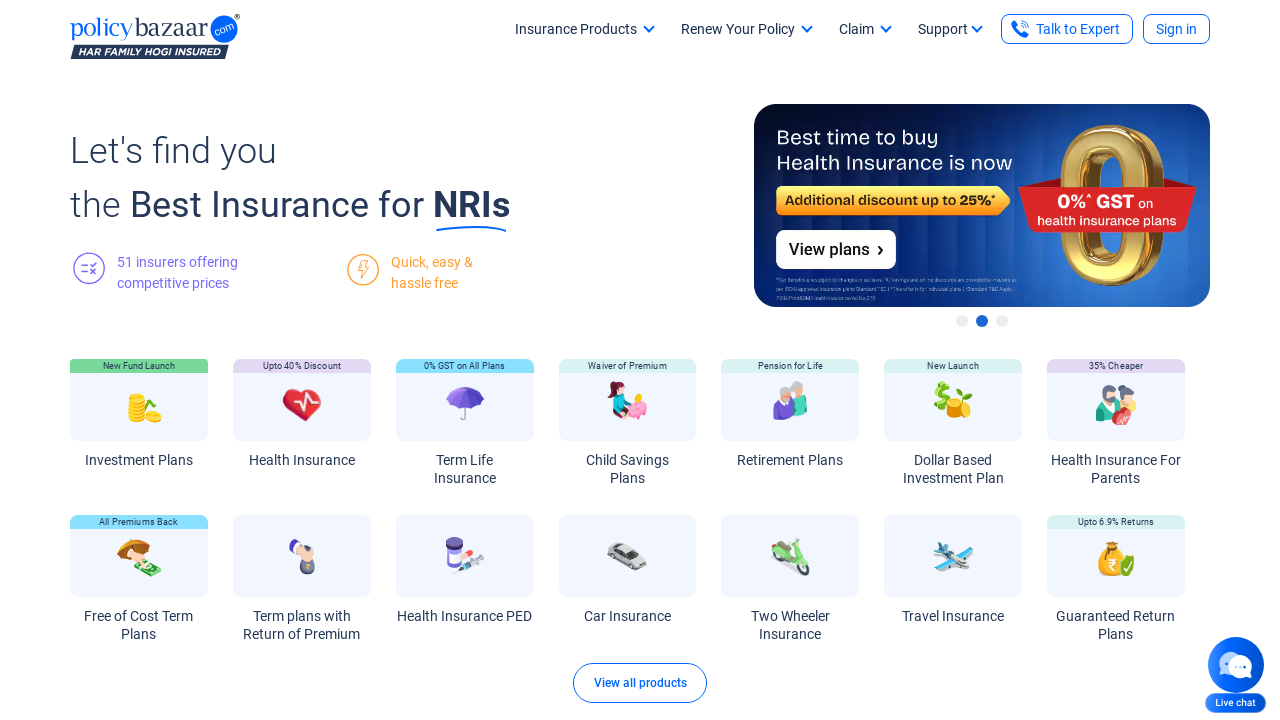

Verified body element loaded on PolicyBazaar homepage
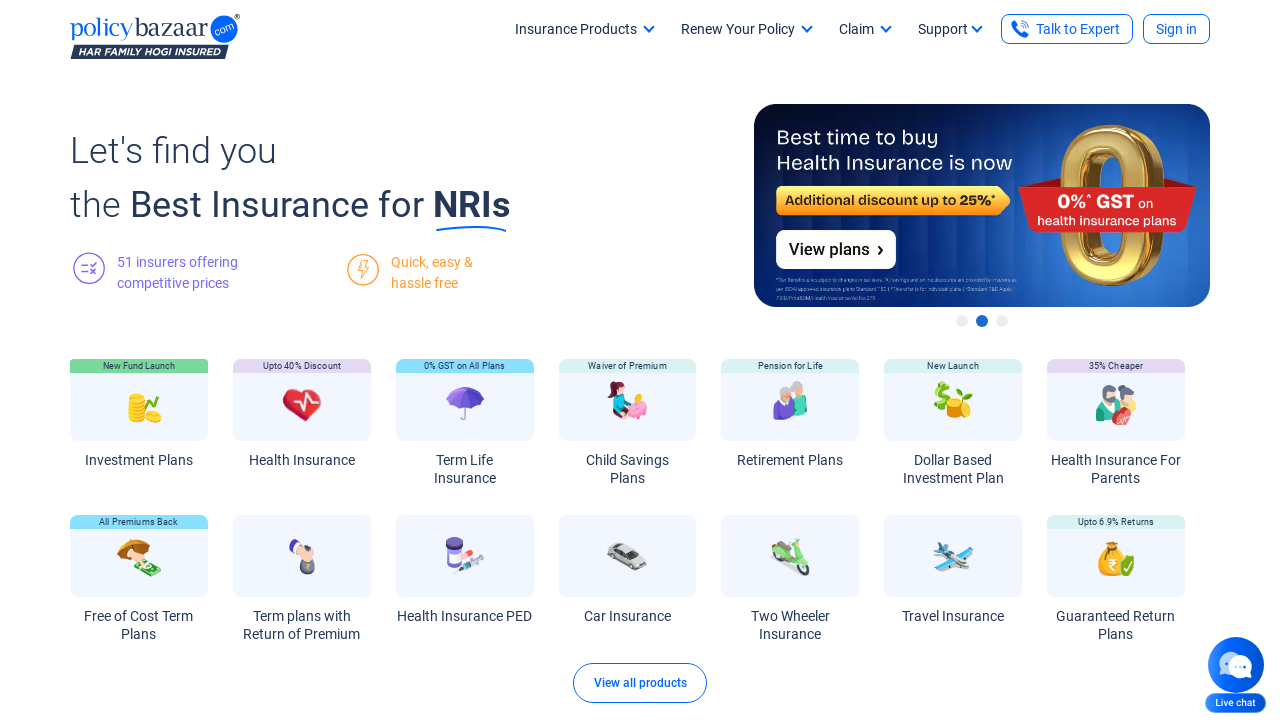

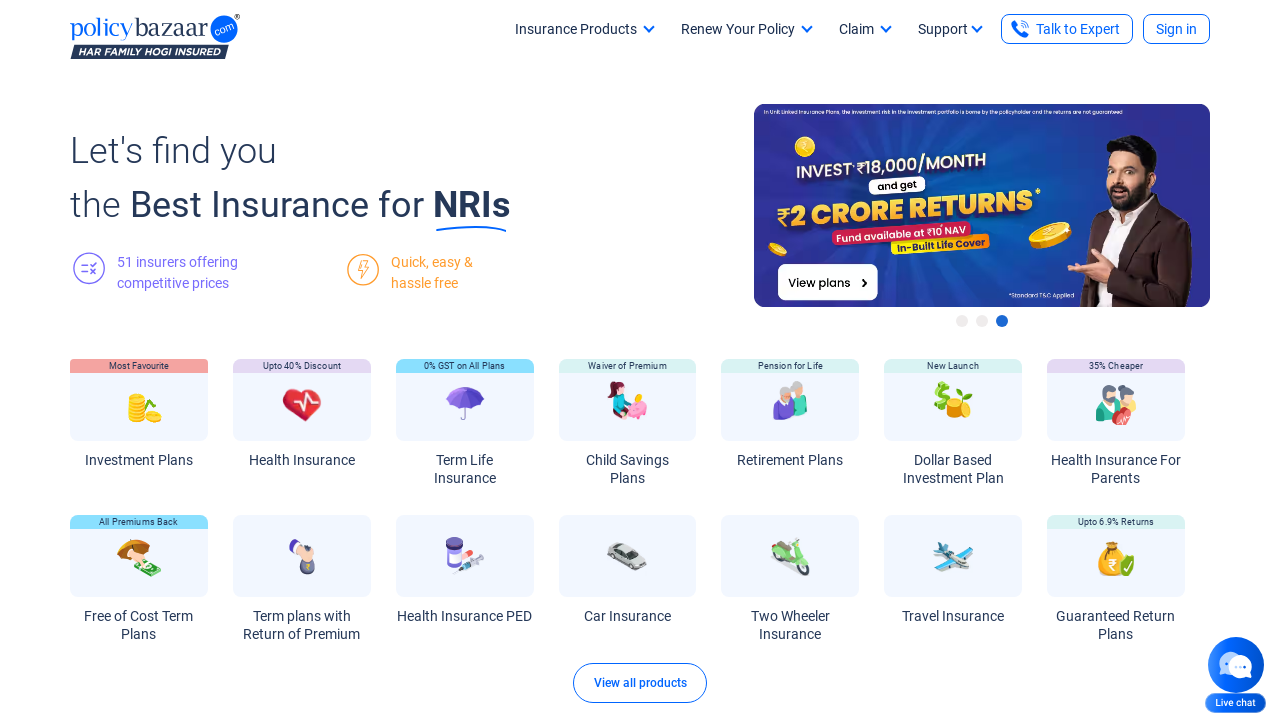